Tests table sorting functionality by clicking a column header to sort, then navigates through pagination to find a specific item ("Rice") in the table.

Starting URL: https://rahulshettyacademy.com/seleniumPractise/#/offers

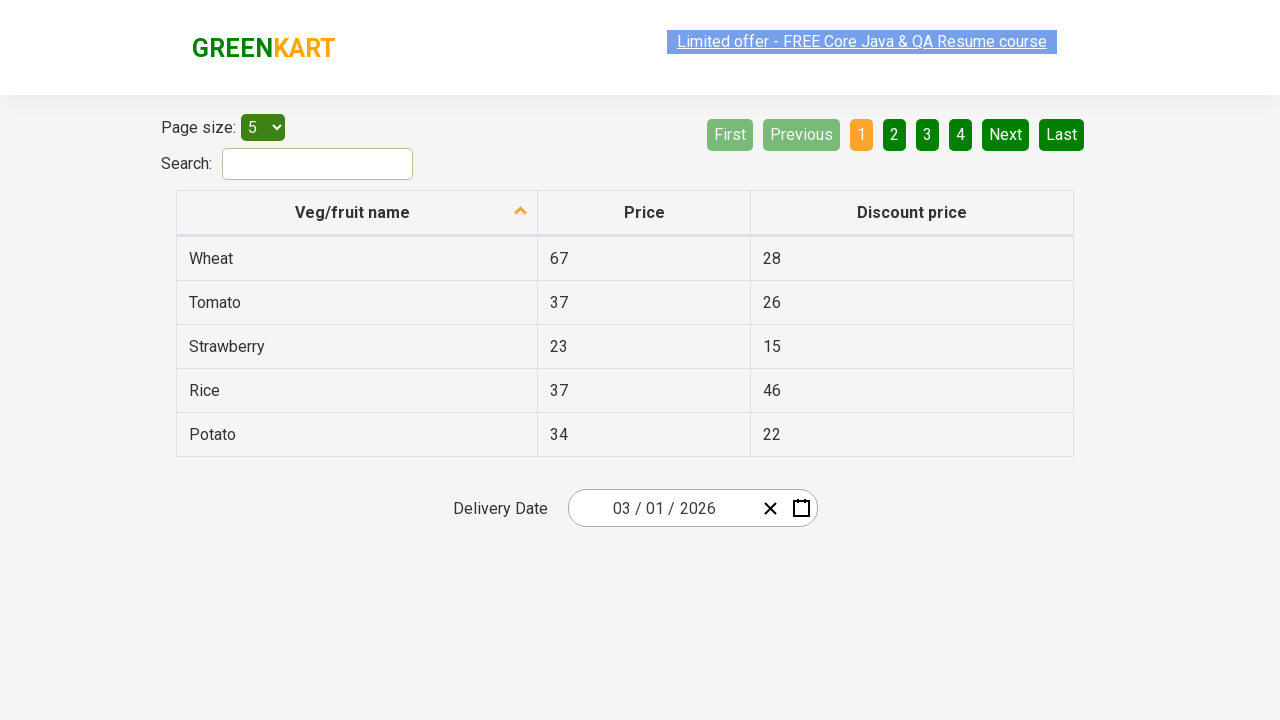

Clicked first column header to sort table at (357, 213) on xpath=//tr/th[1]
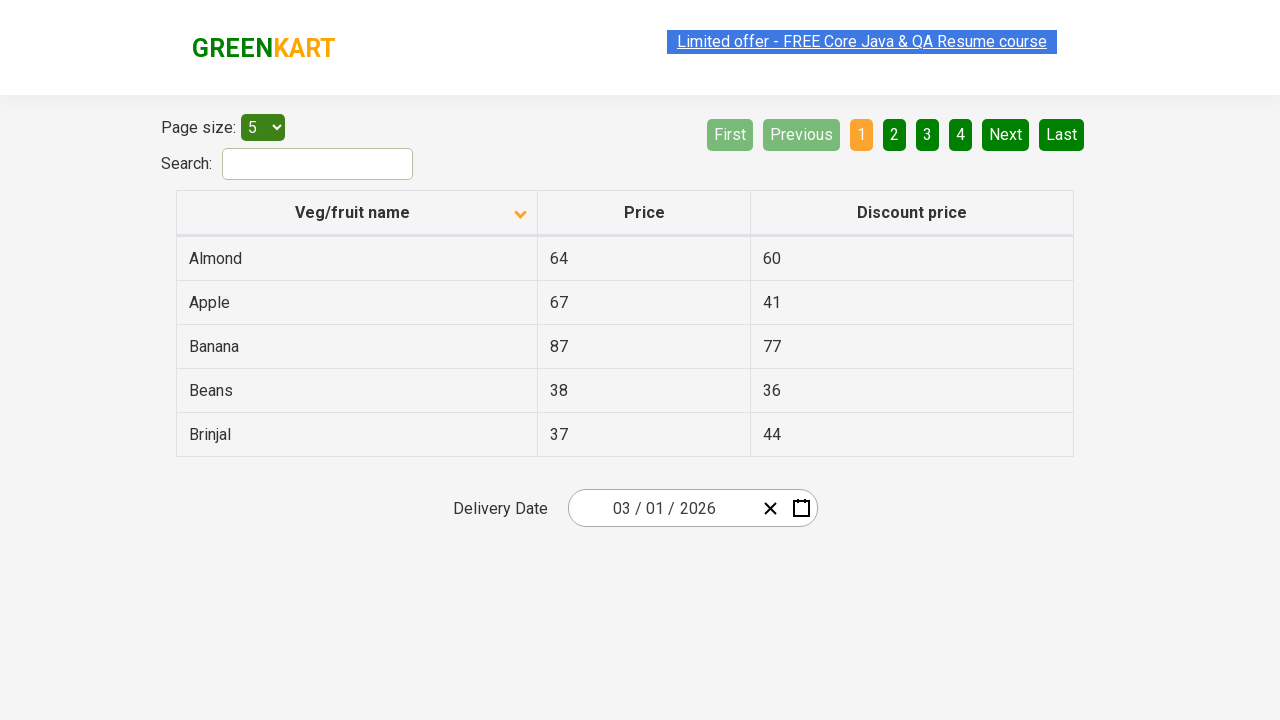

Table populated with first column data
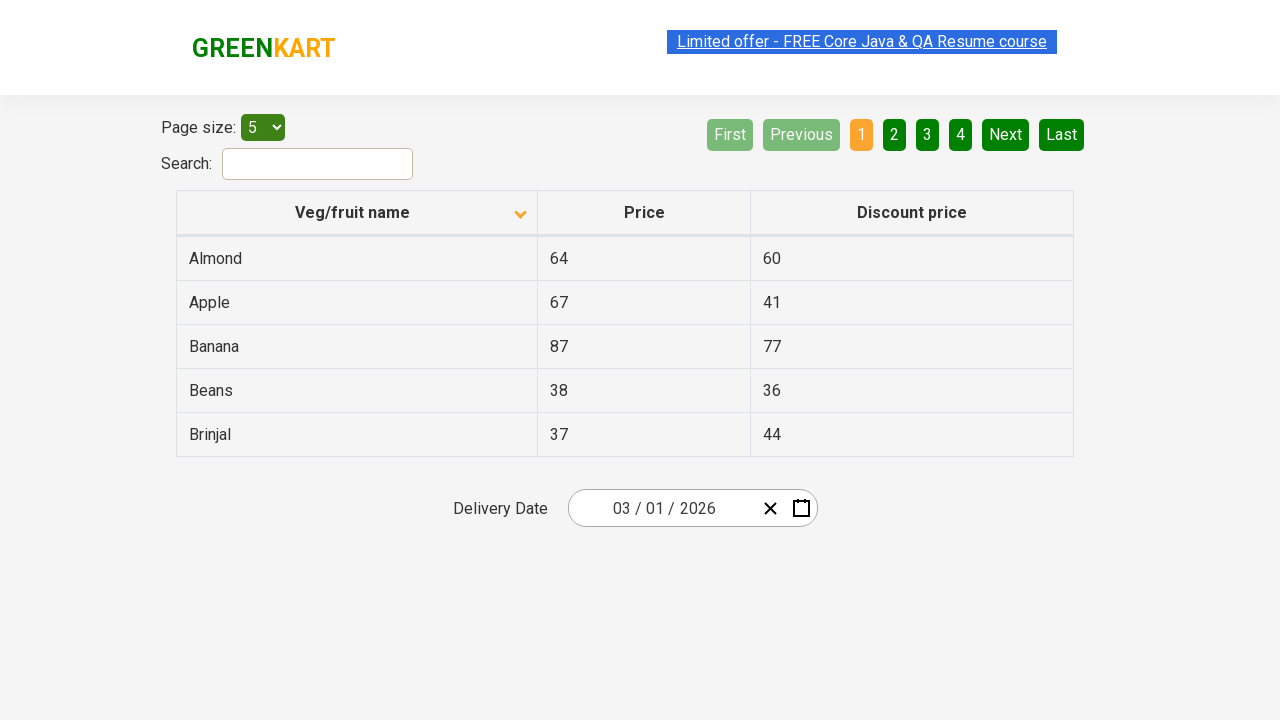

Retrieved 5 items from first column
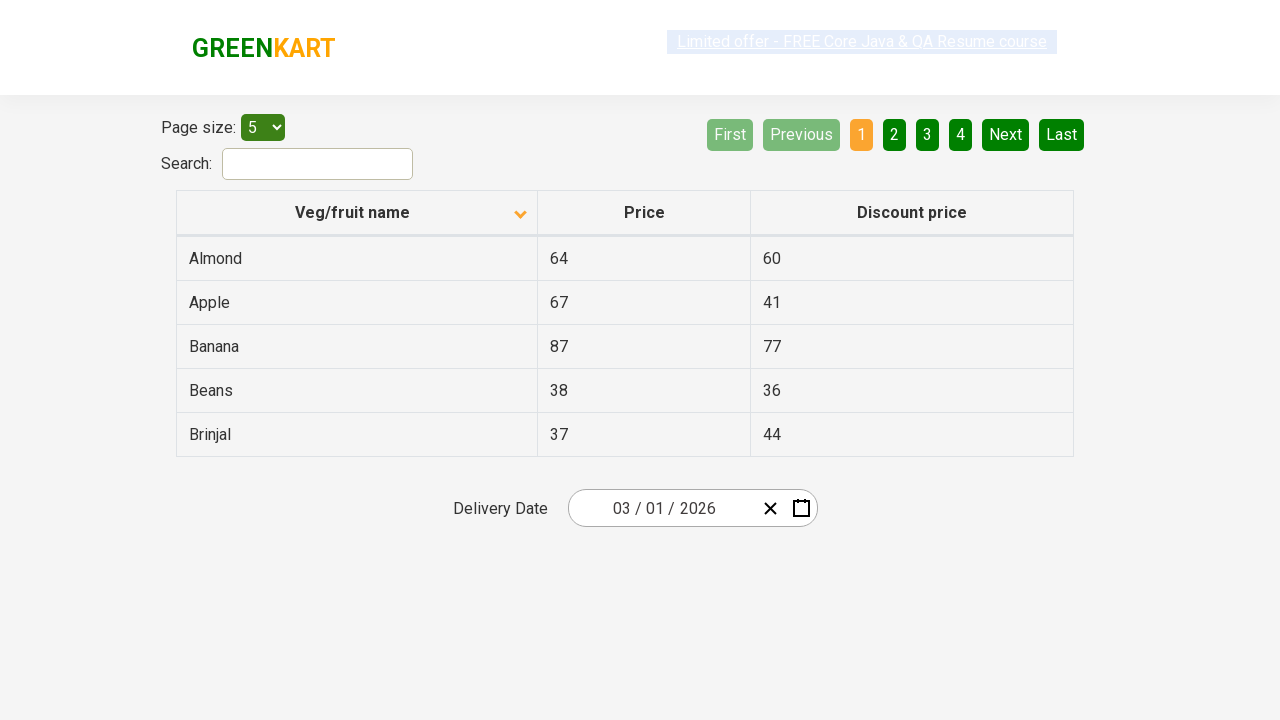

Verified table is sorted alphabetically
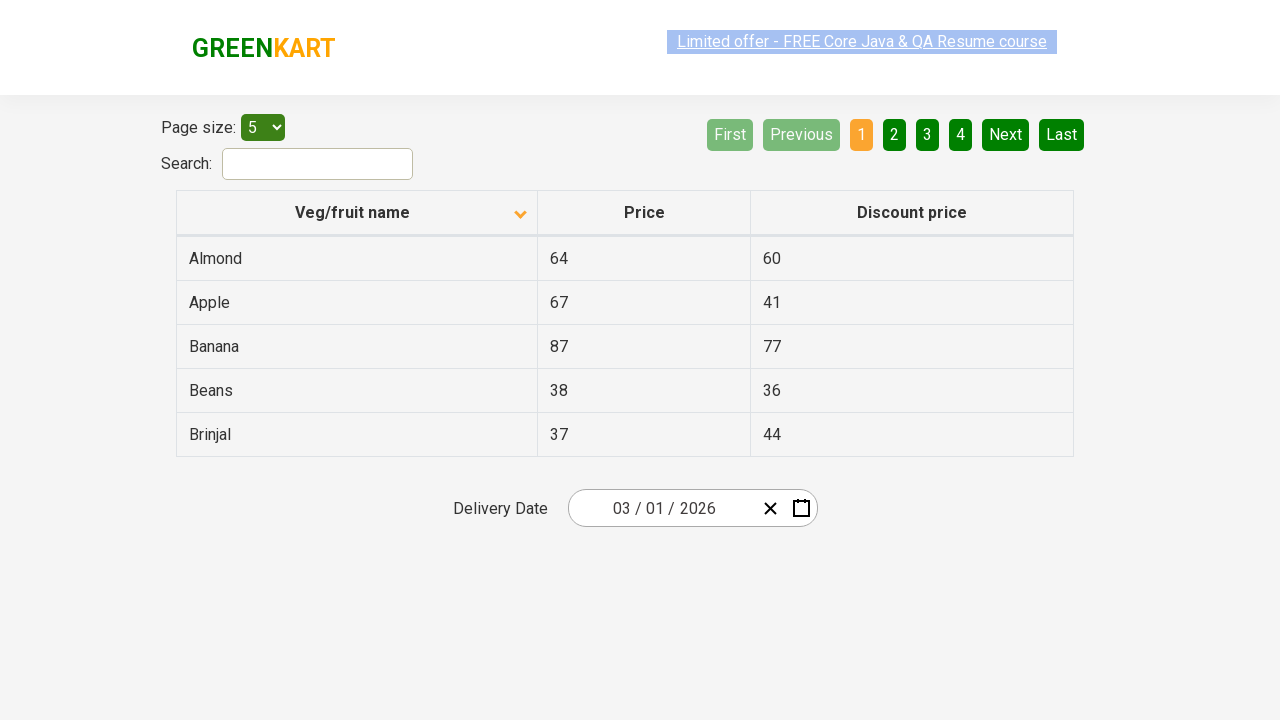

Retrieved 5 rows from current page (iteration 1)
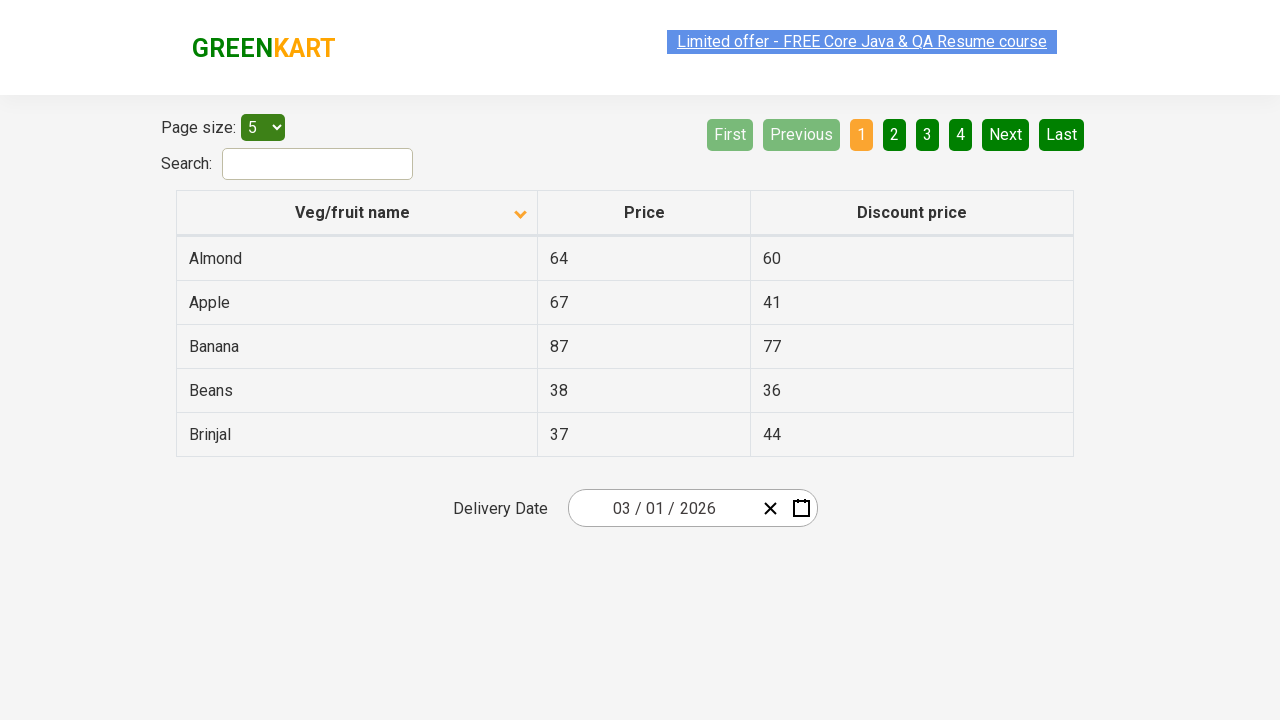

Clicked Next button to navigate to next page (iteration 1) at (1006, 134) on [aria-label='Next']
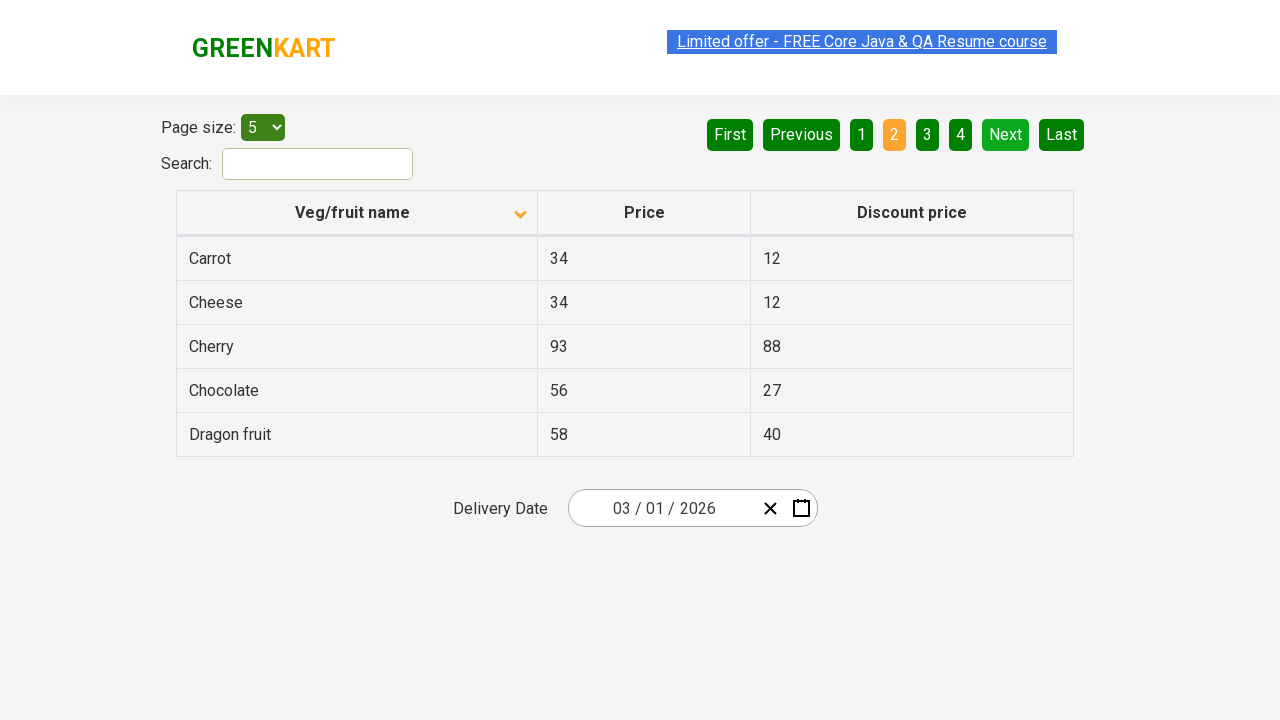

Waited 500ms for page to update
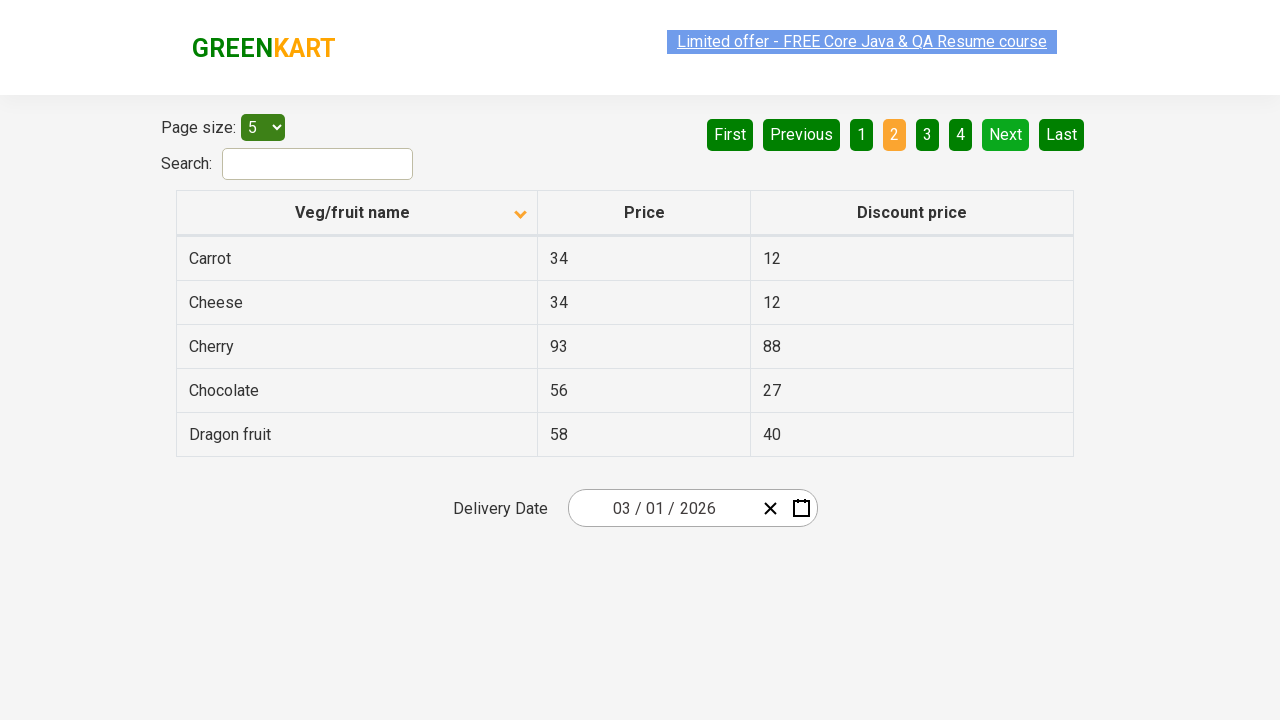

Retrieved 5 rows from current page (iteration 2)
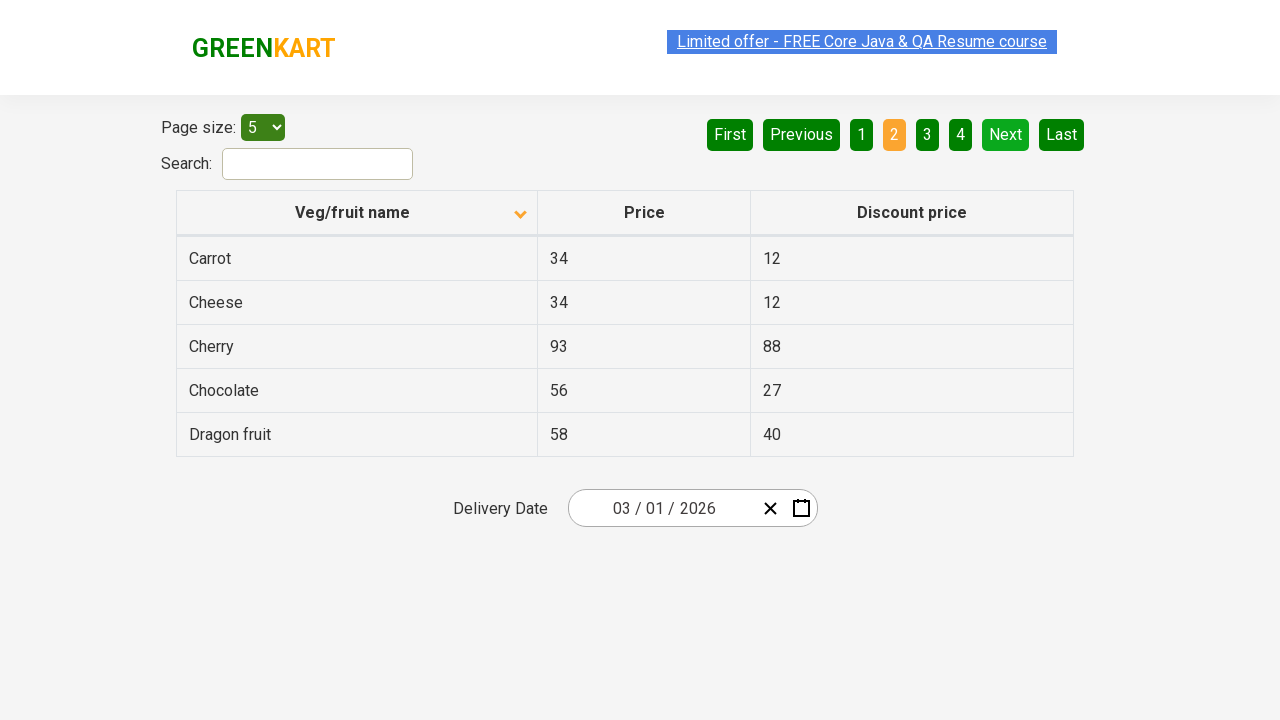

Clicked Next button to navigate to next page (iteration 2) at (1006, 134) on [aria-label='Next']
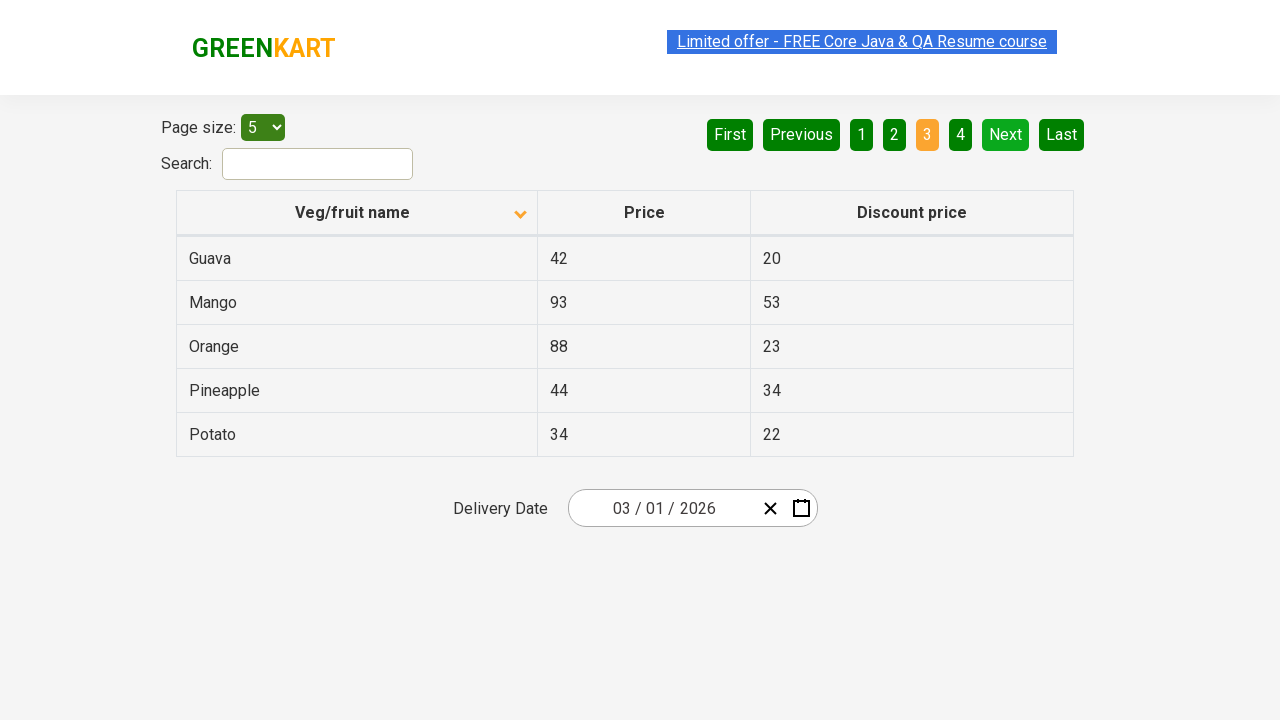

Waited 500ms for page to update
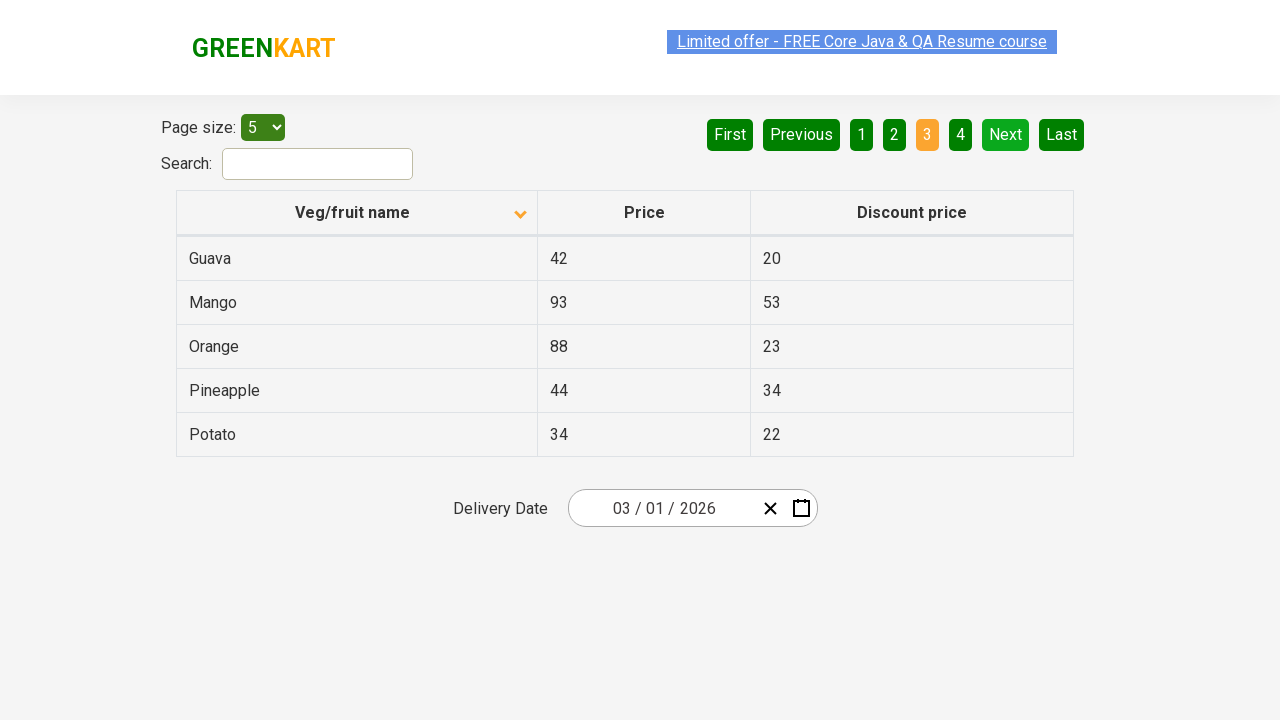

Retrieved 5 rows from current page (iteration 3)
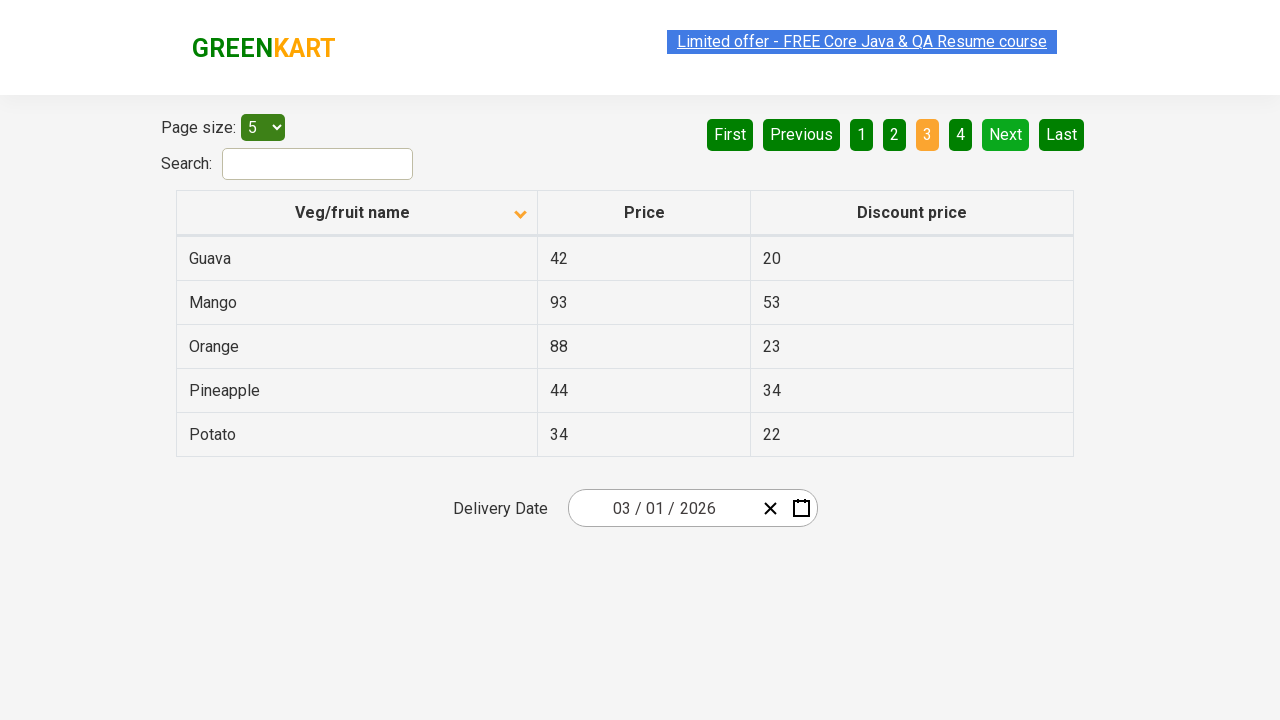

Clicked Next button to navigate to next page (iteration 3) at (1006, 134) on [aria-label='Next']
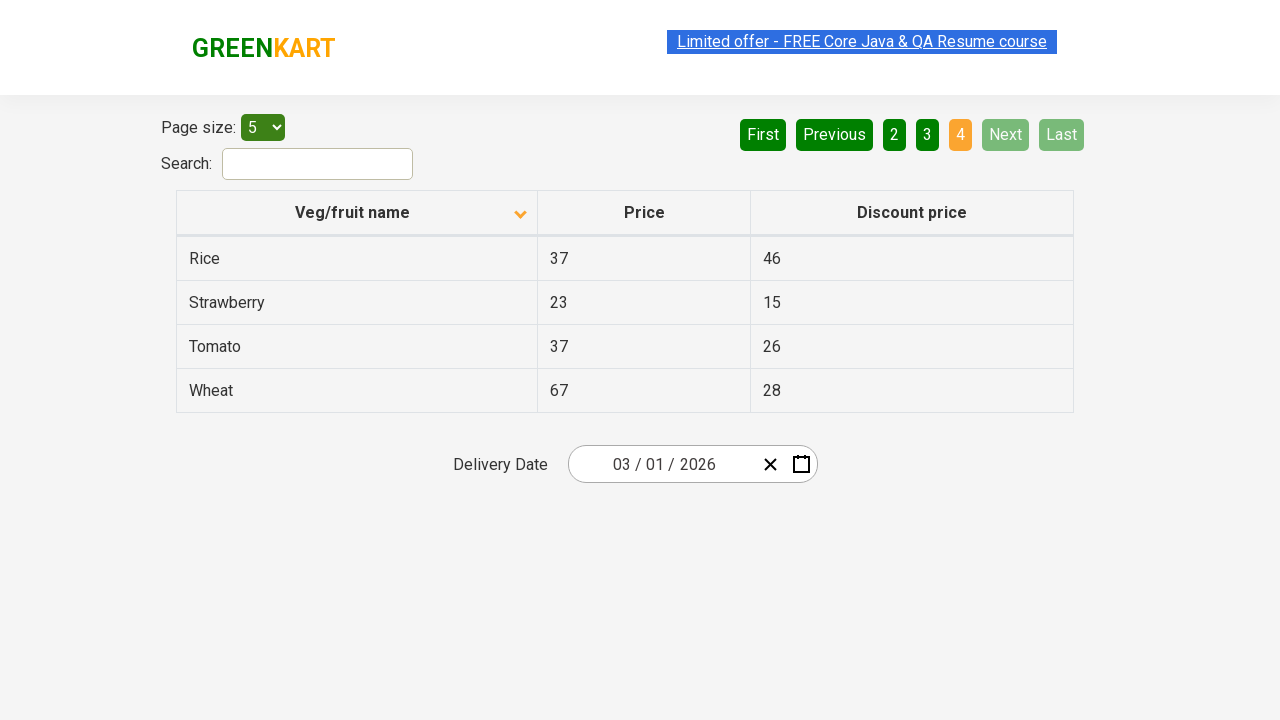

Waited 500ms for page to update
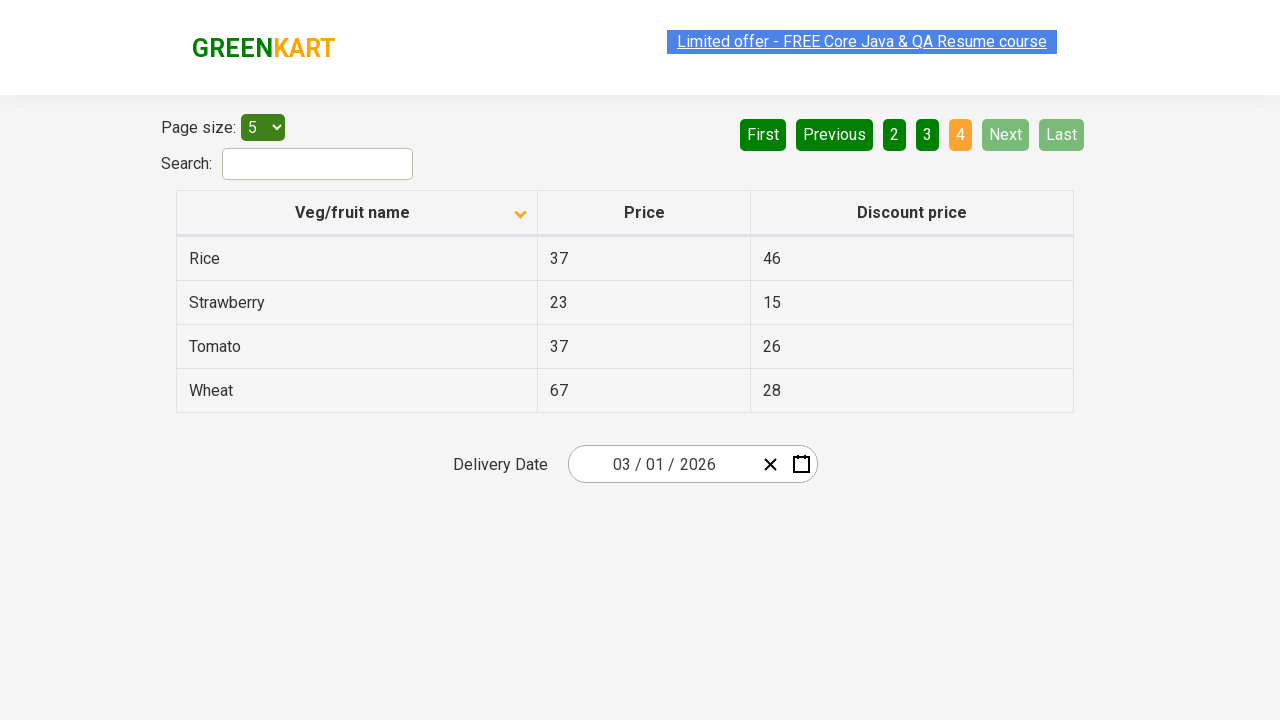

Retrieved 4 rows from current page (iteration 4)
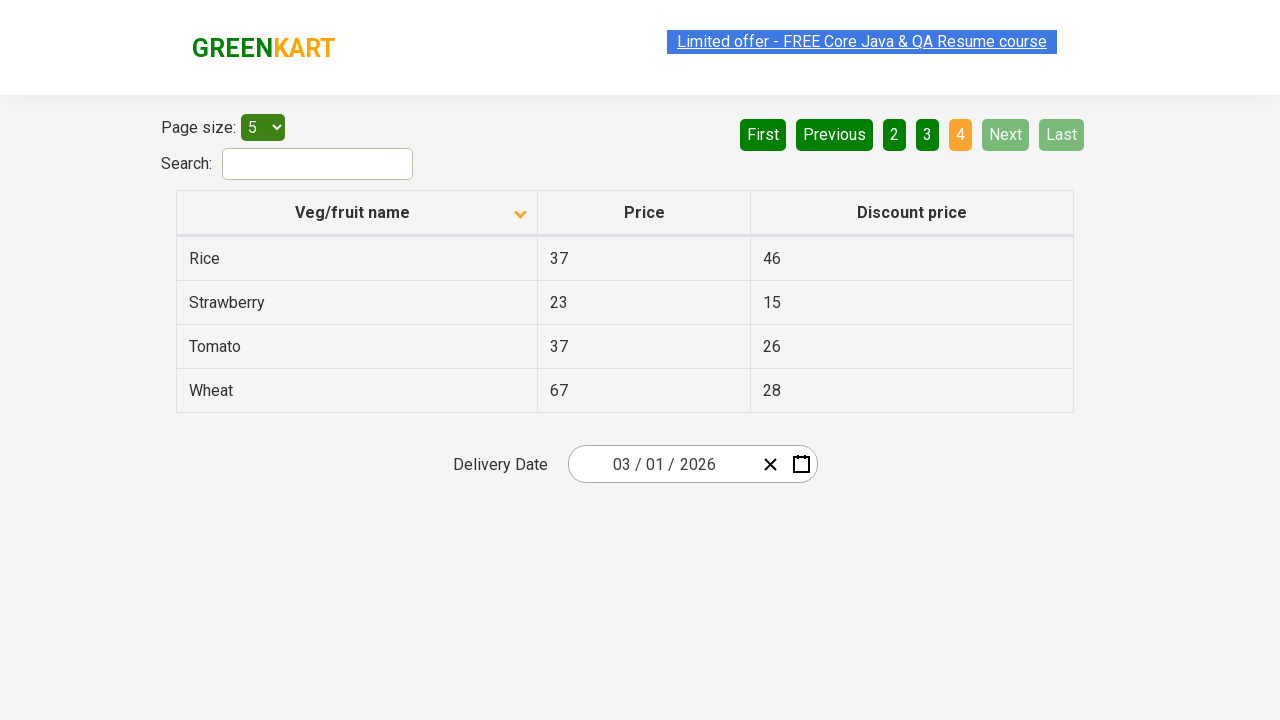

Found Rice in table with price: 37
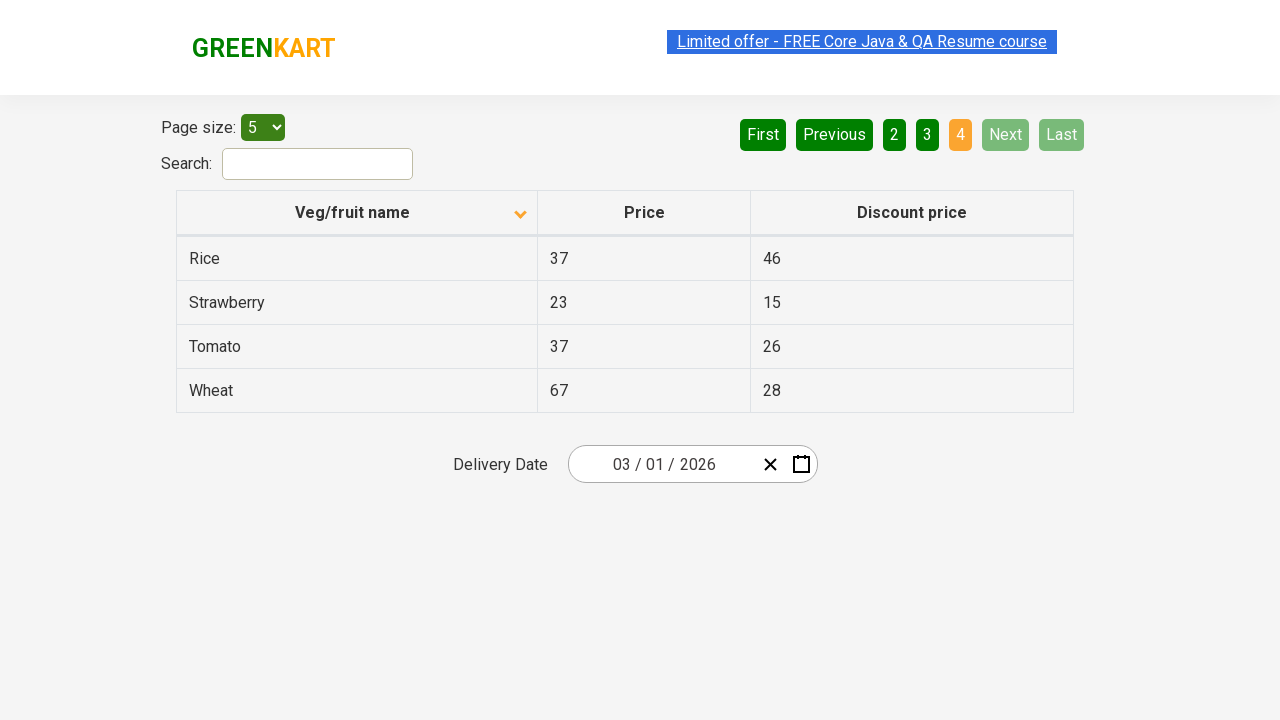

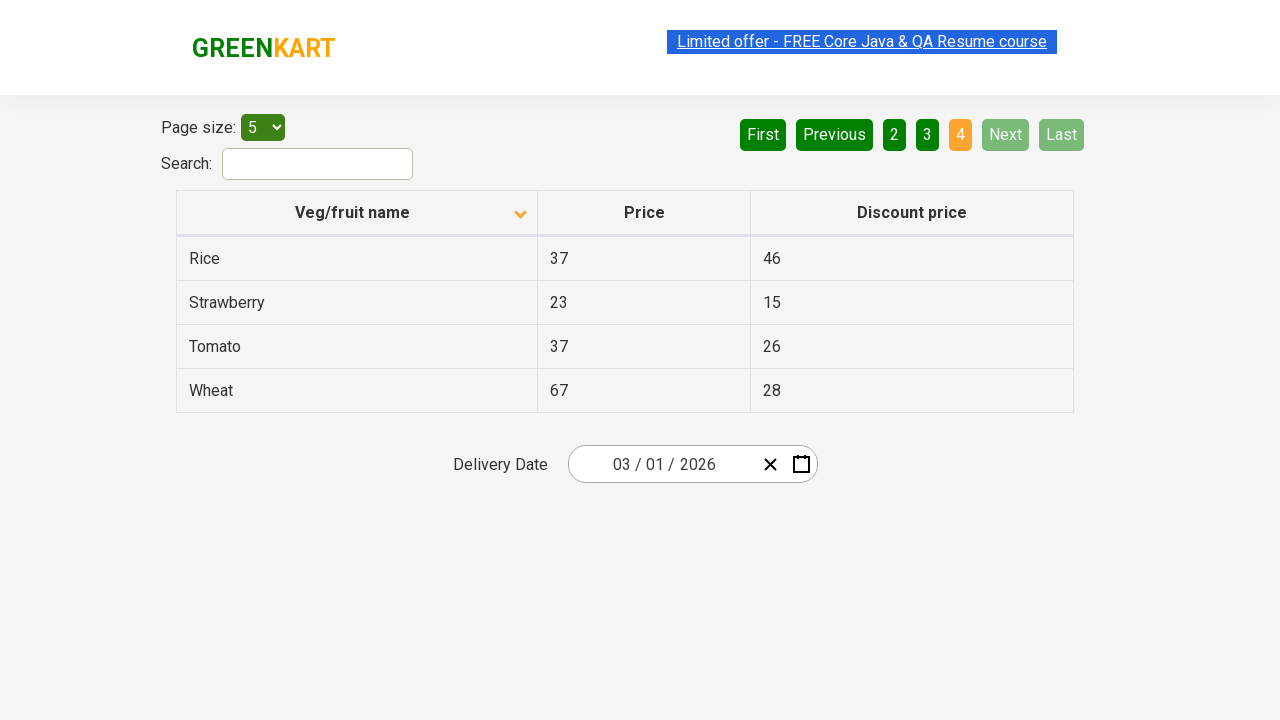